Opens the TechGlobal training website, then opens a second page tab and navigates to the Playwright documentation page

Starting URL: https://www.techglobal-training.com/

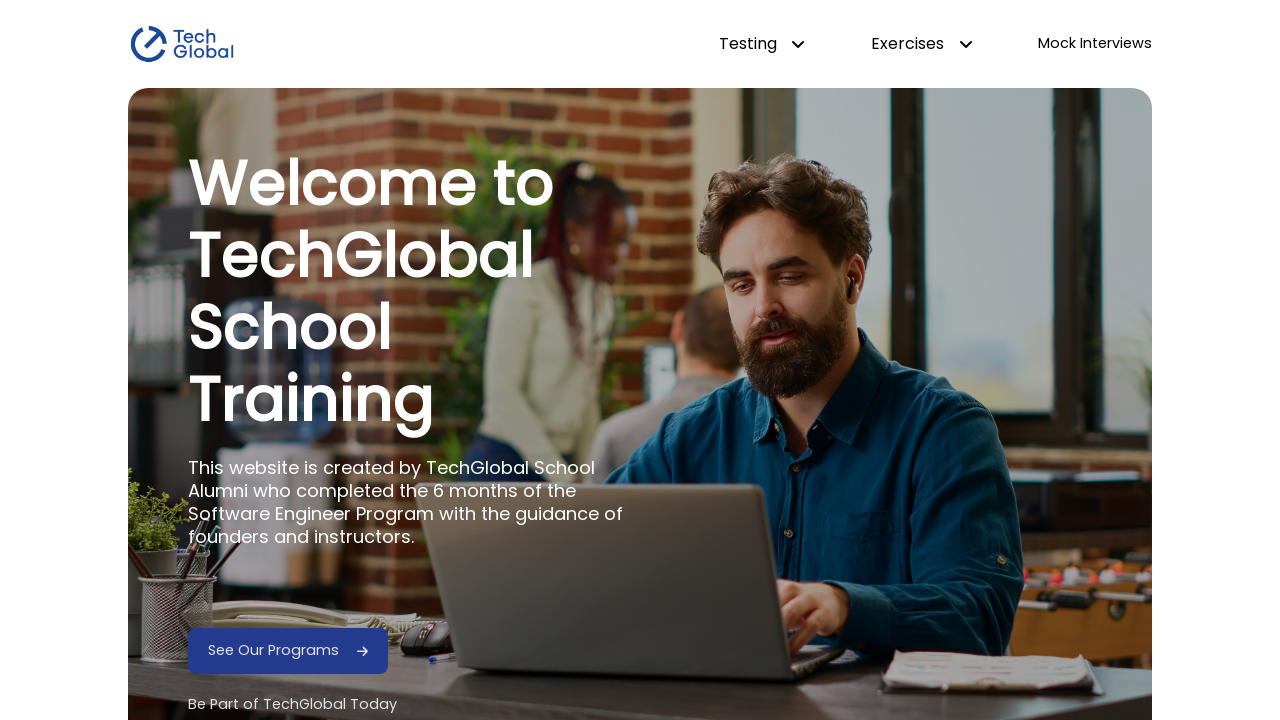

Opened a new page tab in the same context
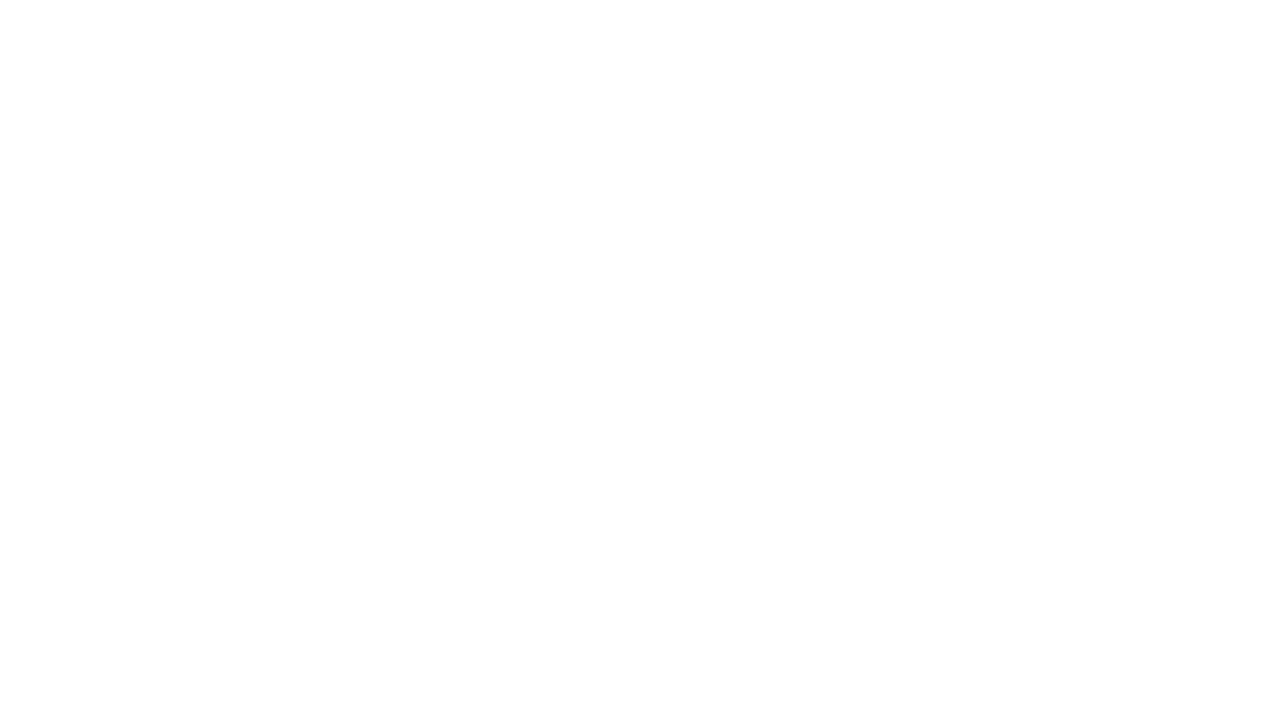

Navigated to Playwright documentation page
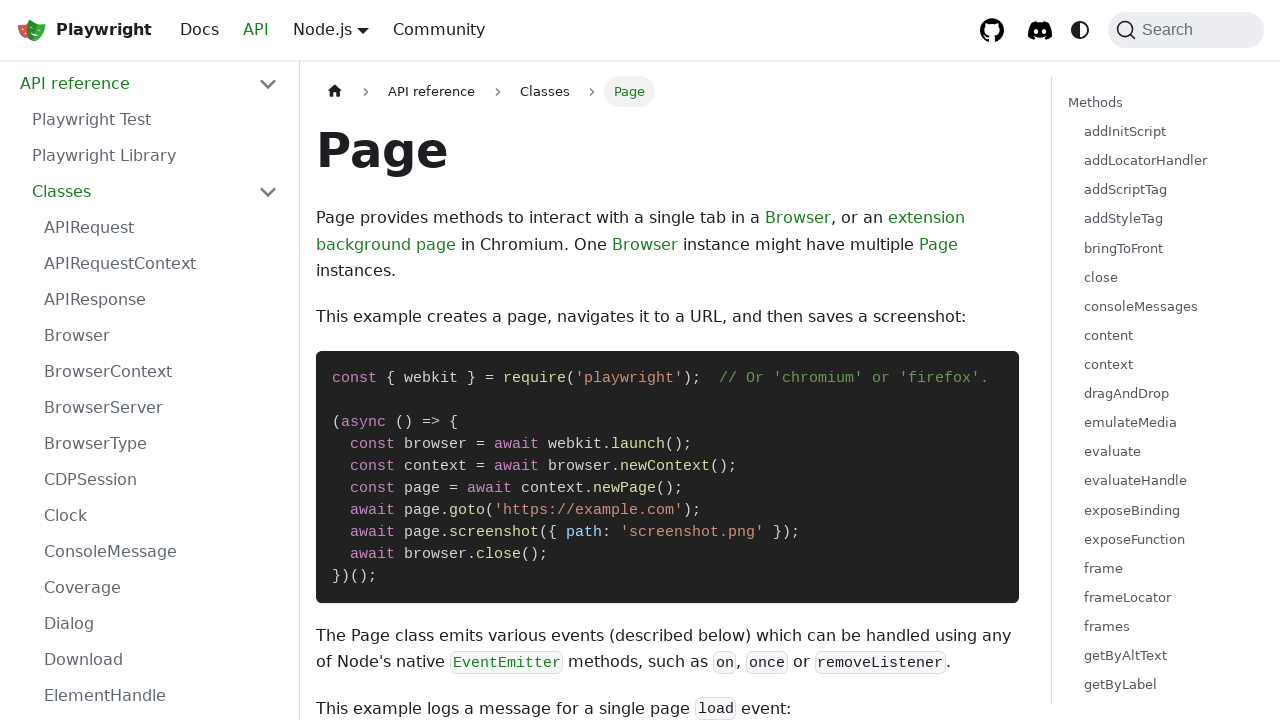

Playwright documentation page fully loaded
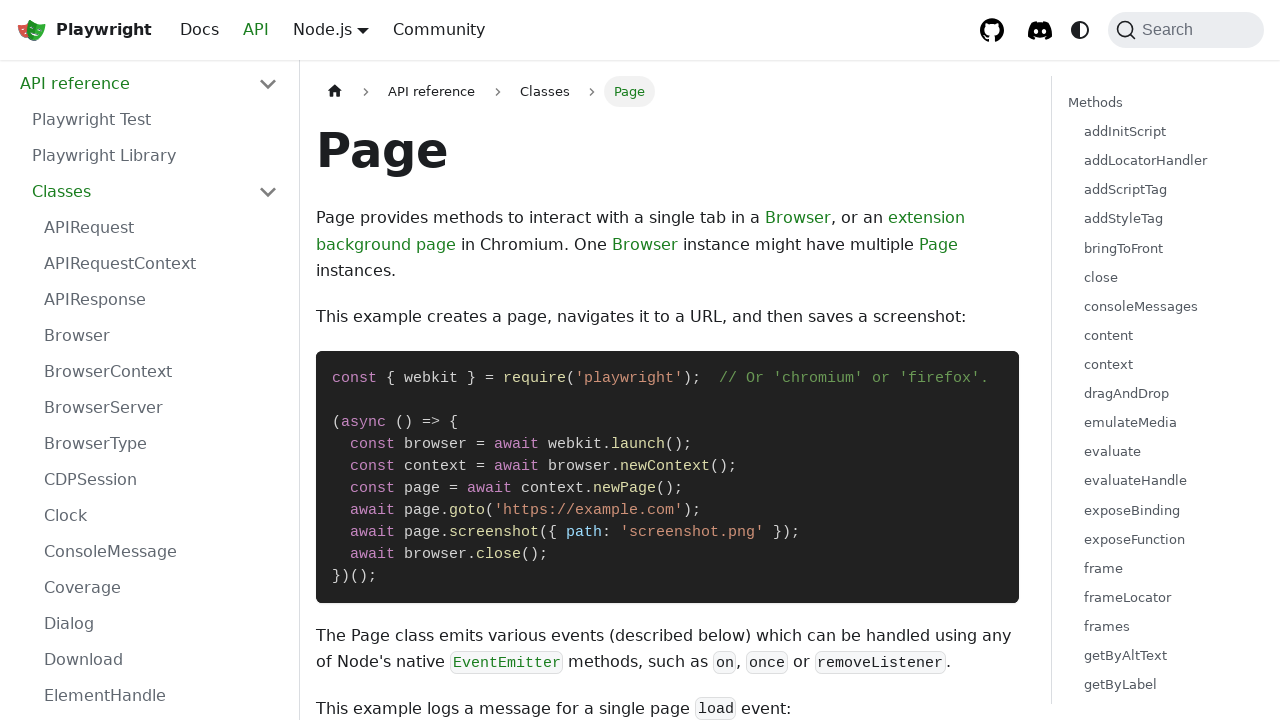

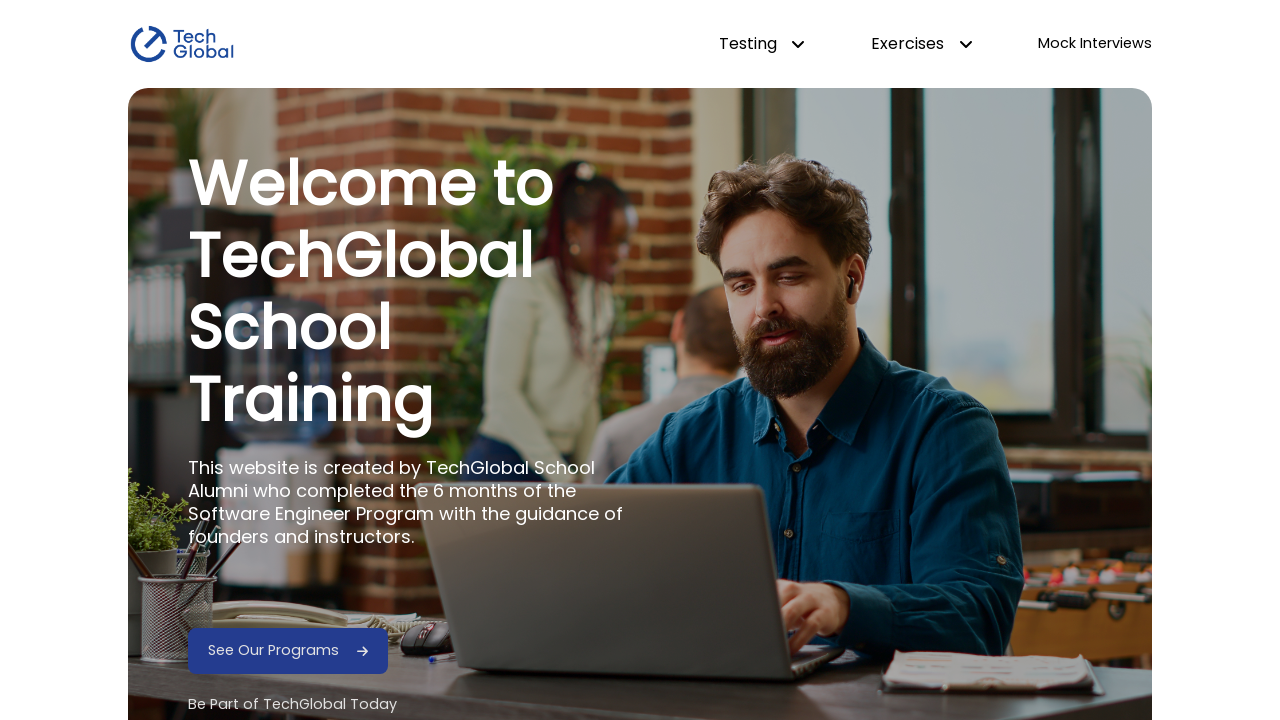